Tests that edits are cancelled when pressing Escape

Starting URL: https://demo.playwright.dev/todomvc

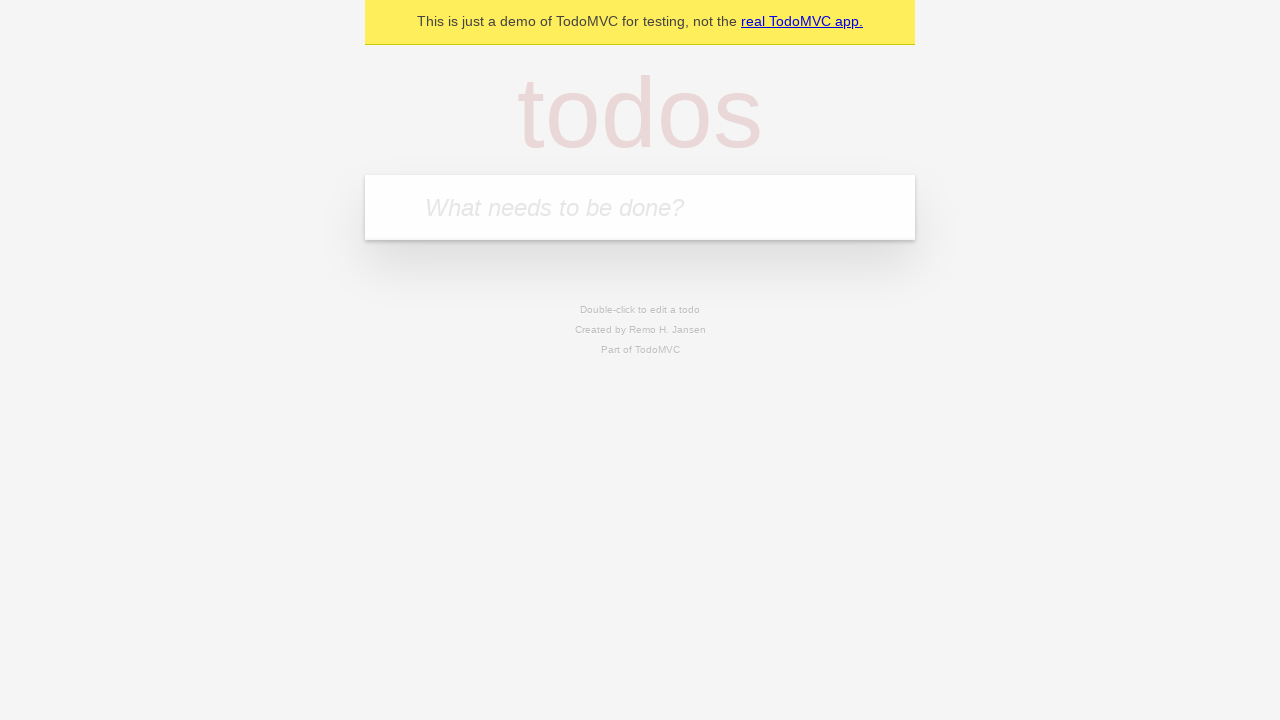

Filled new todo field with 'buy some cheese' on .new-todo
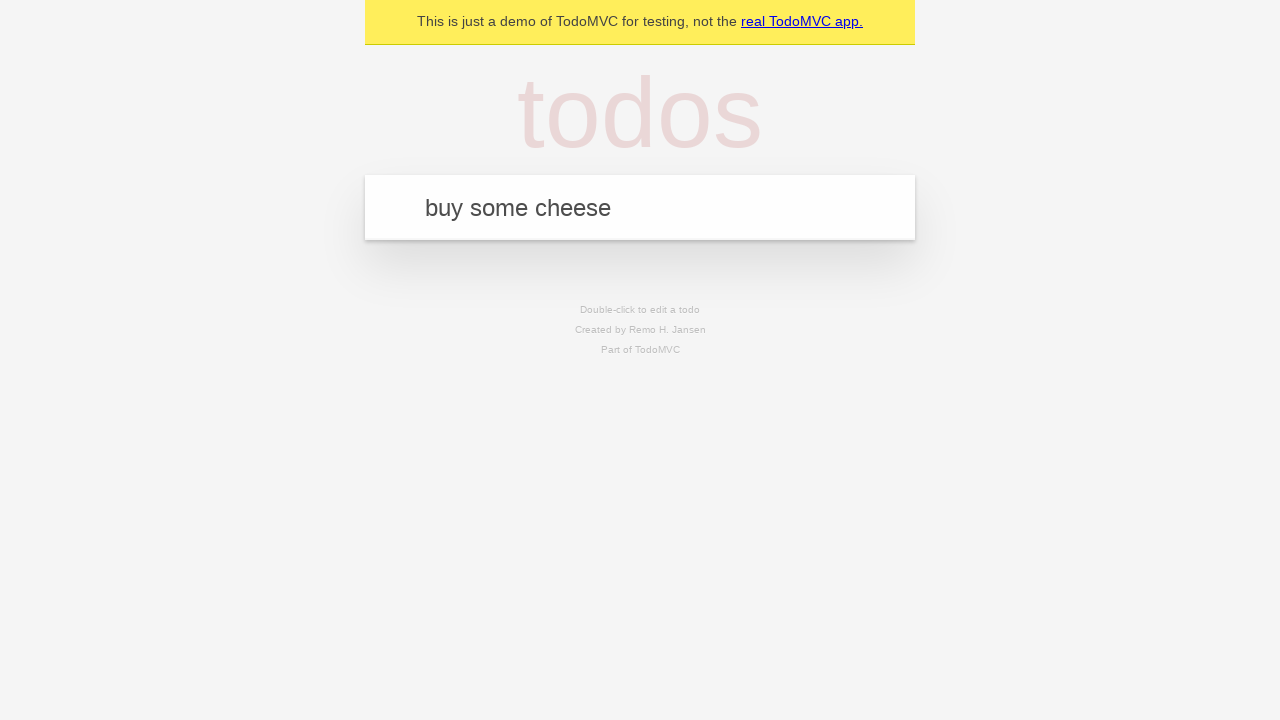

Pressed Enter to create first todo on .new-todo
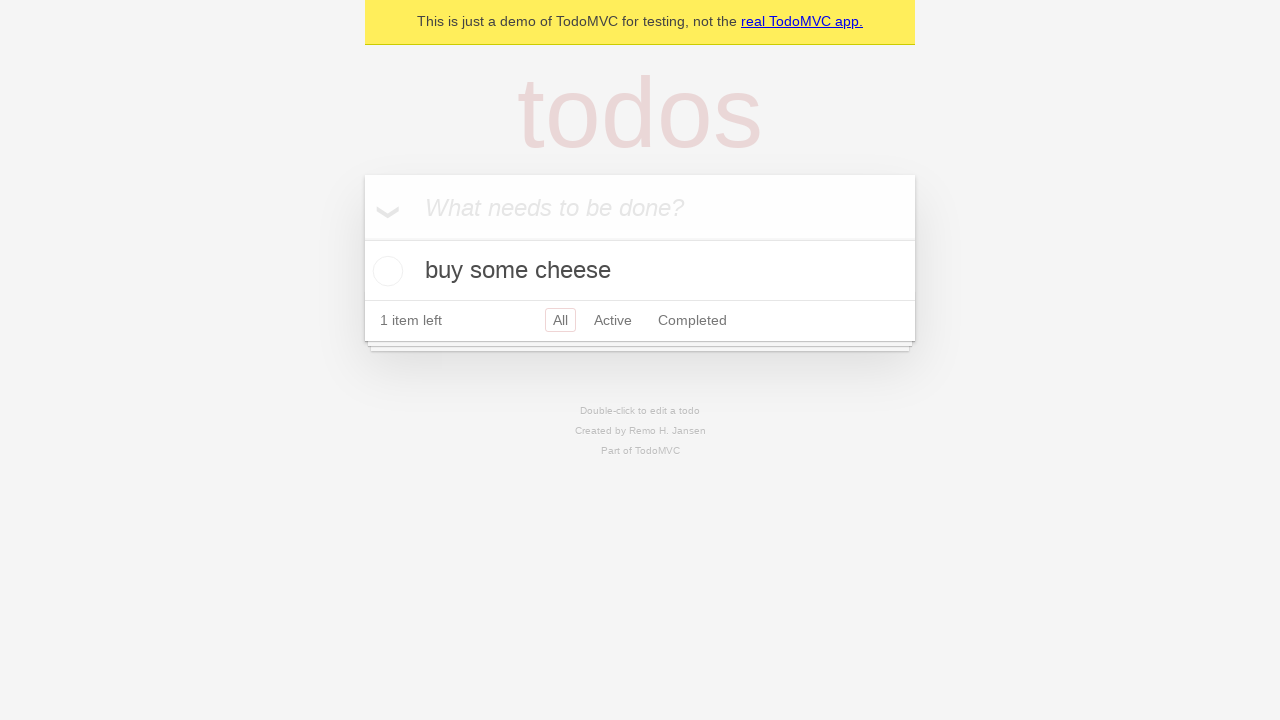

Filled new todo field with 'feed the cat' on .new-todo
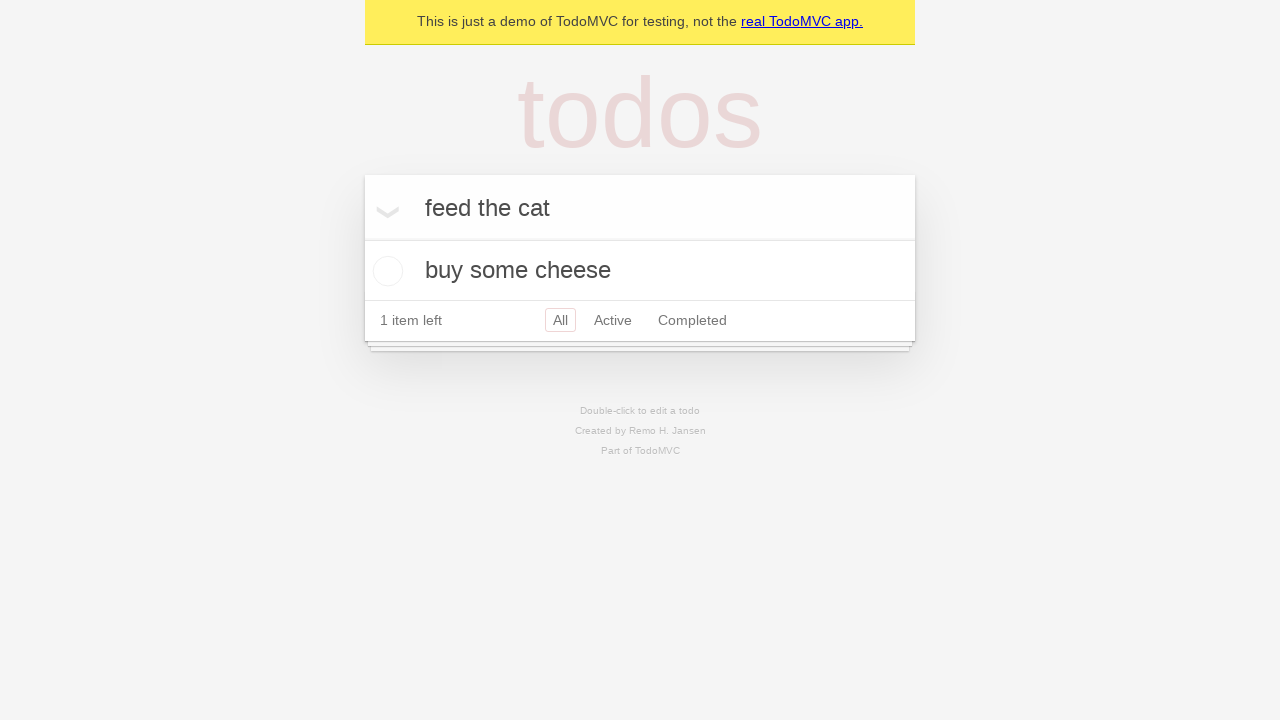

Pressed Enter to create second todo on .new-todo
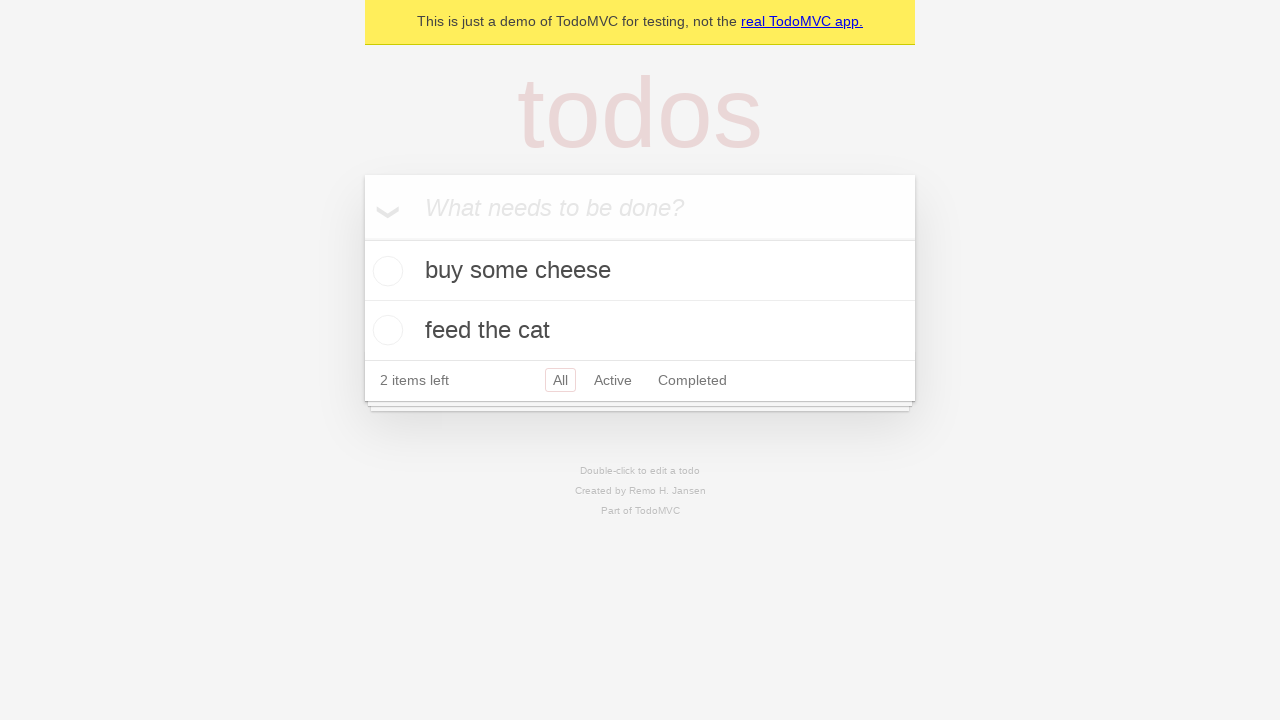

Filled new todo field with 'book a doctors appointment' on .new-todo
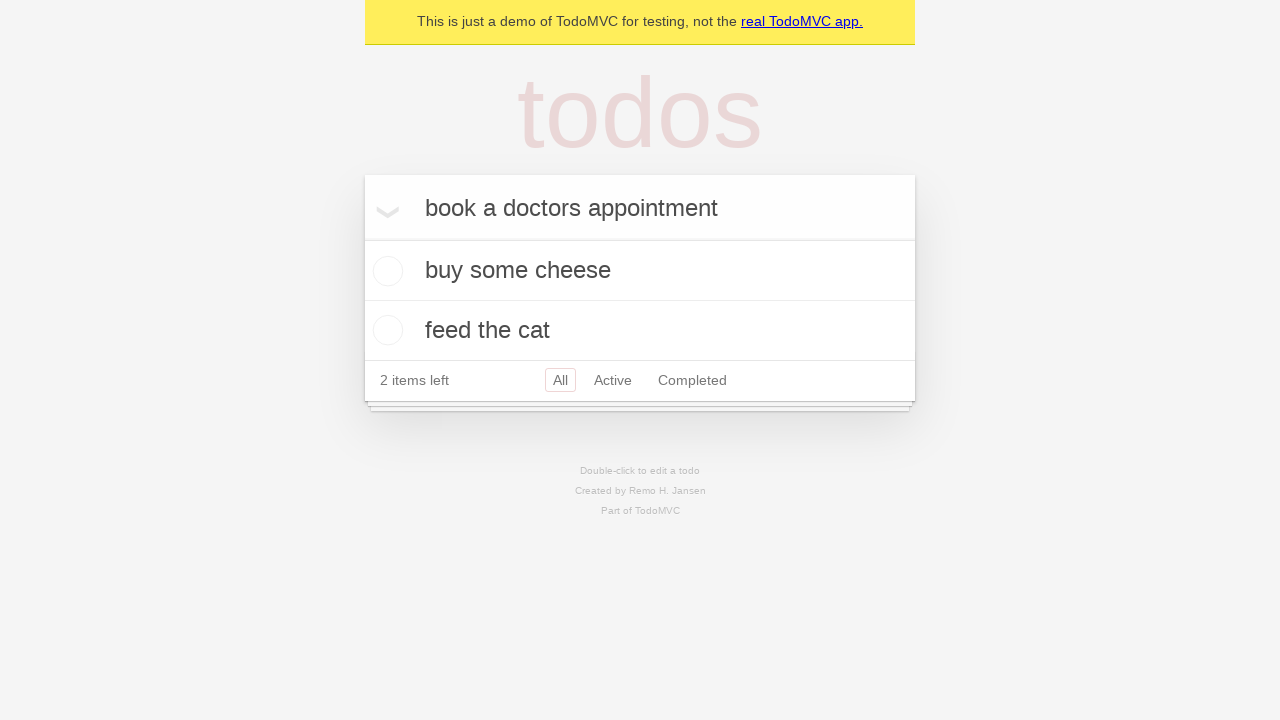

Pressed Enter to create third todo on .new-todo
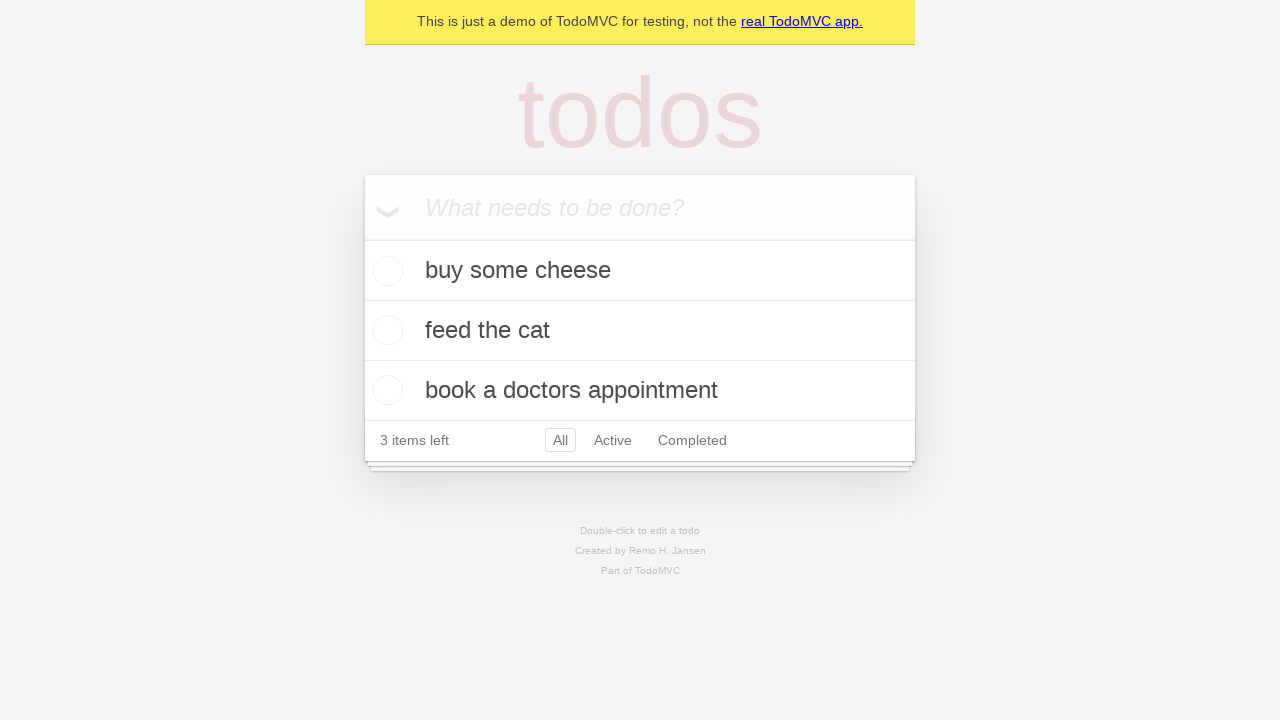

Waited for all three todo items to load
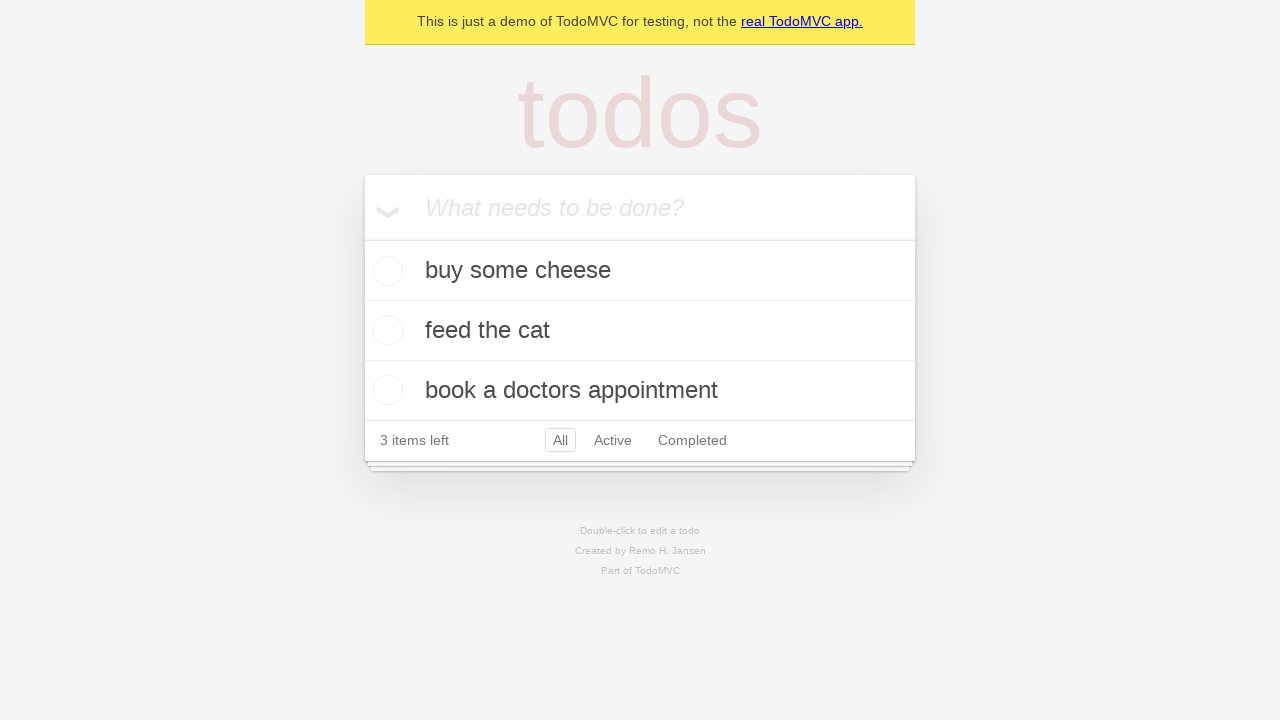

Double-clicked second todo to enter edit mode at (640, 331) on .todo-list li >> nth=1
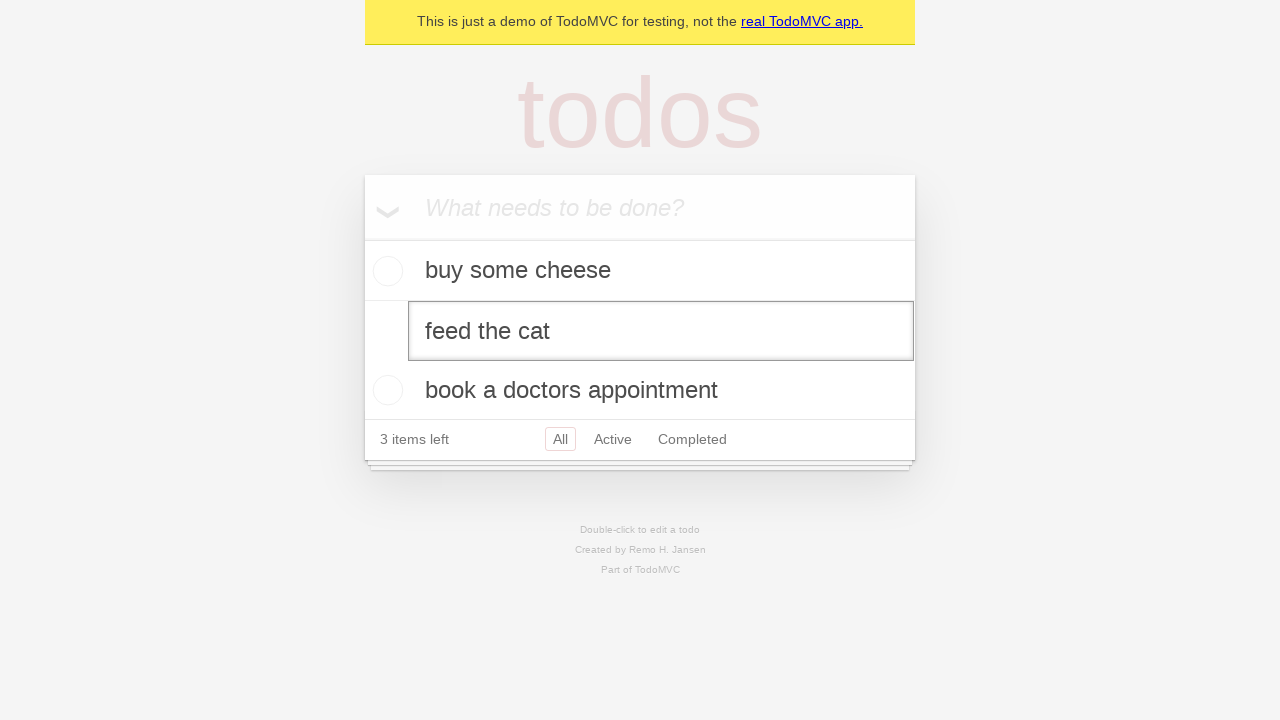

Pressed Escape to cancel edit on second todo on .todo-list li >> nth=1 >> .edit
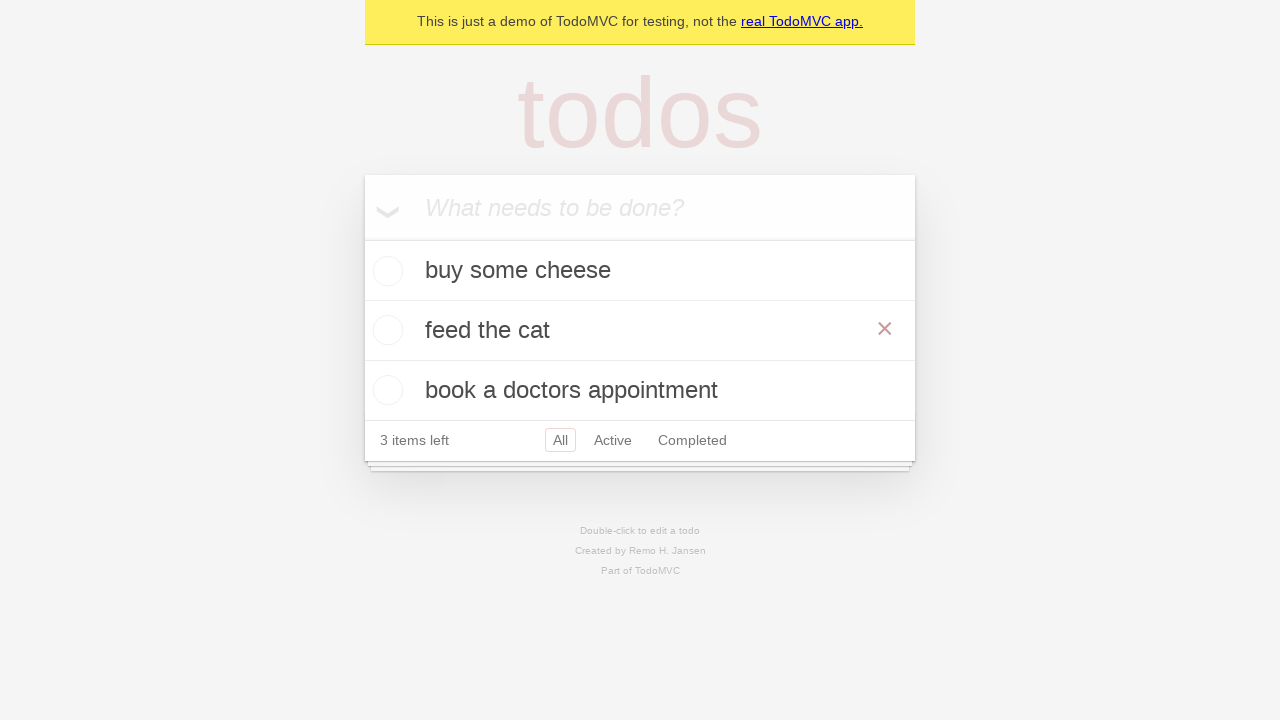

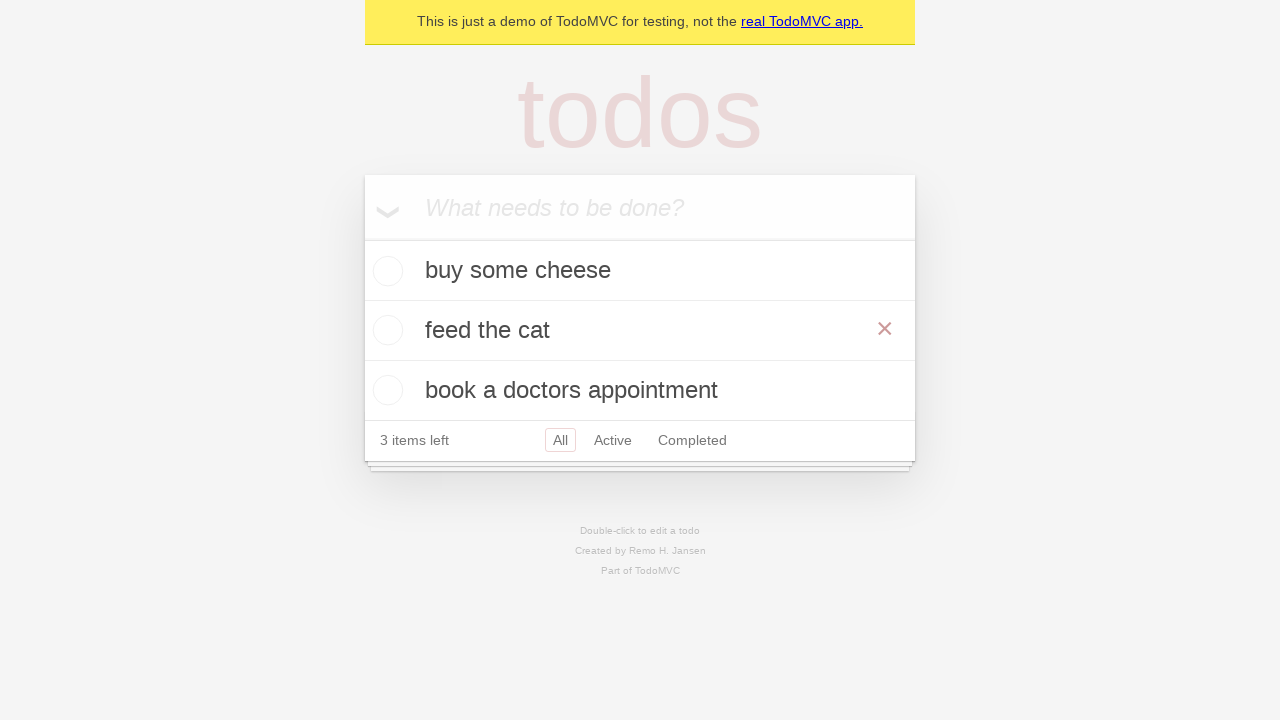